Searches for bags on Ajio website, filters by Men's Fashion Bags category, and verifies that product information is displayed correctly

Starting URL: https://www.ajio.com/

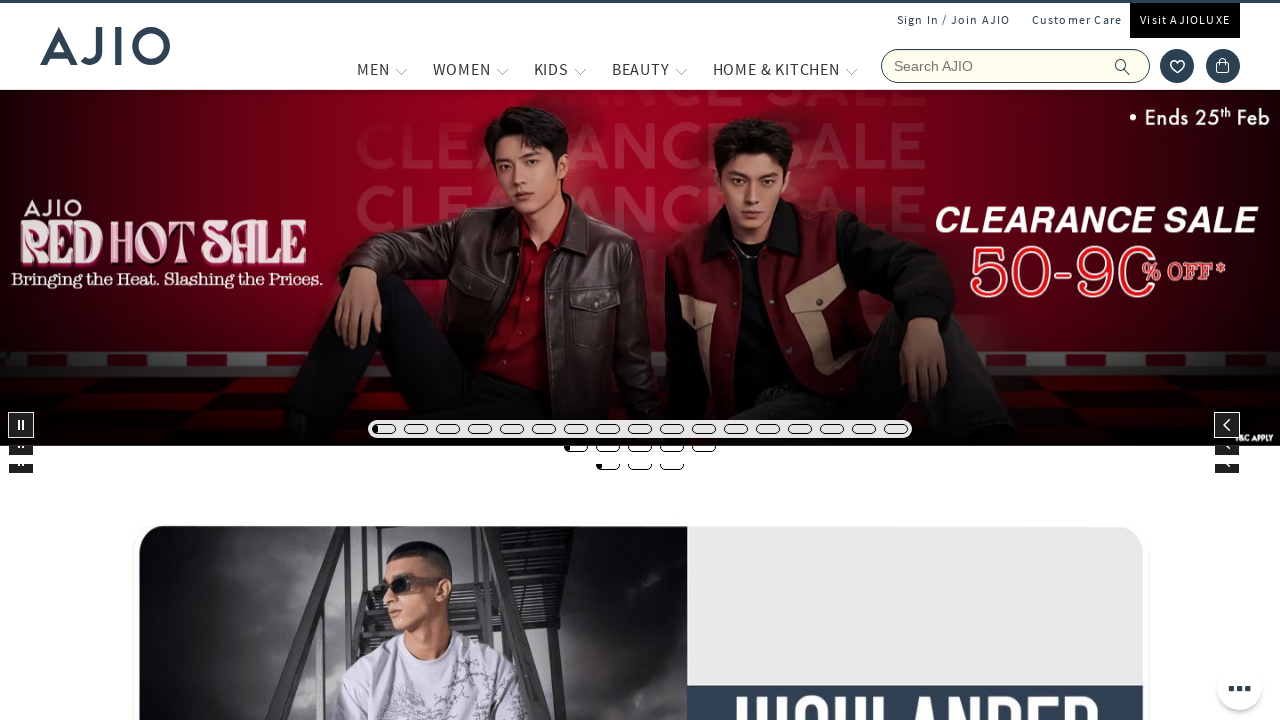

Filled search field with 'bags' on //div[@class = 'searchbar-view']//input
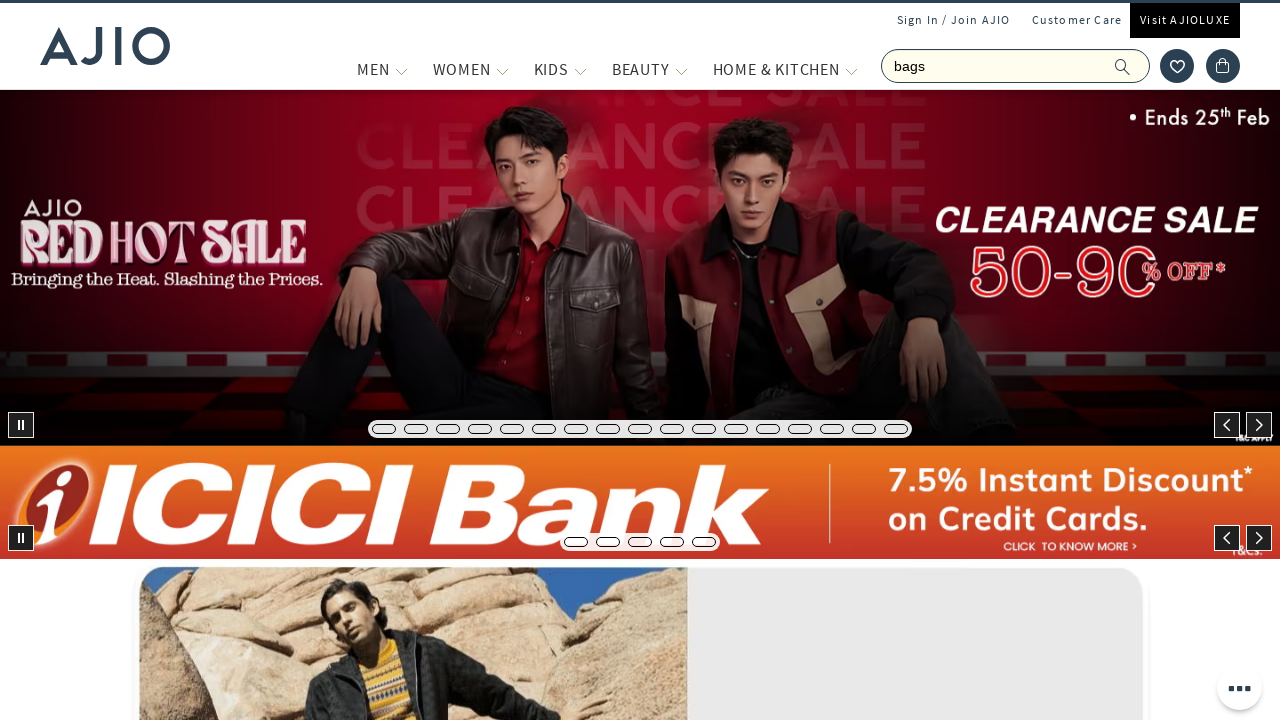

Pressed Enter to search for bags on //div[@class = 'searchbar-view']//input
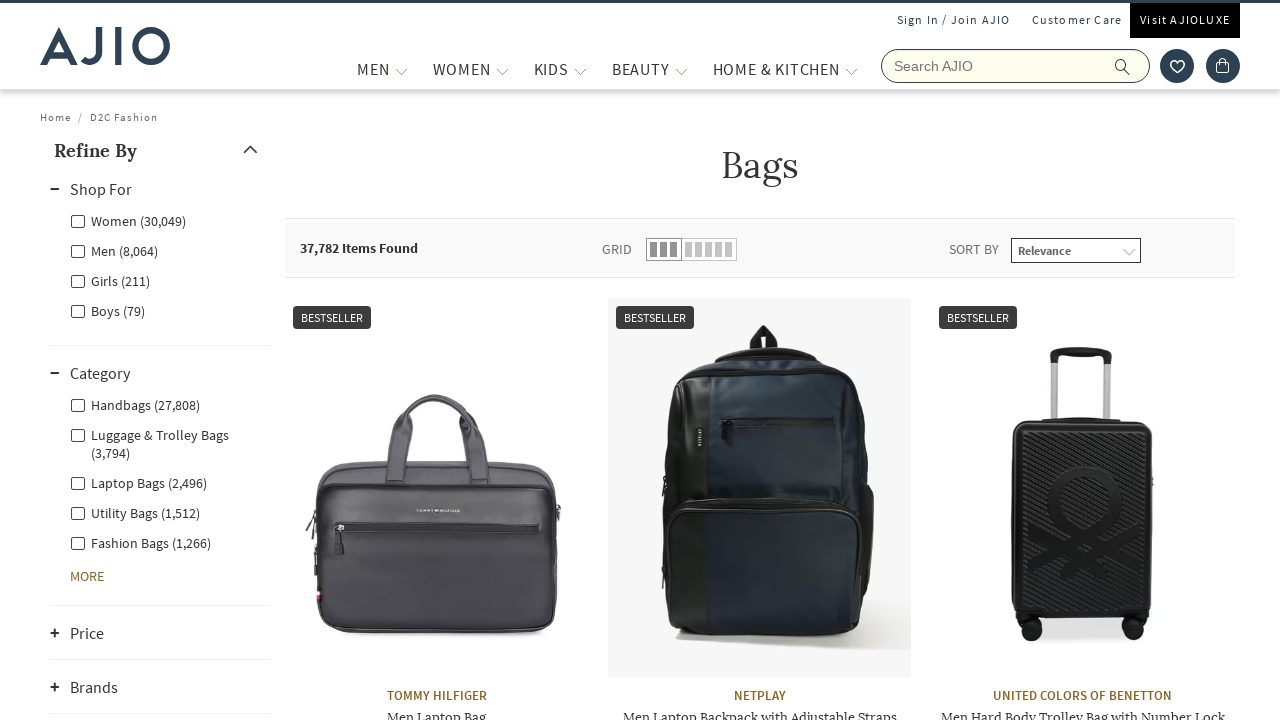

Clicked Men gender filter at (114, 250) on xpath=//label[@for='Men']
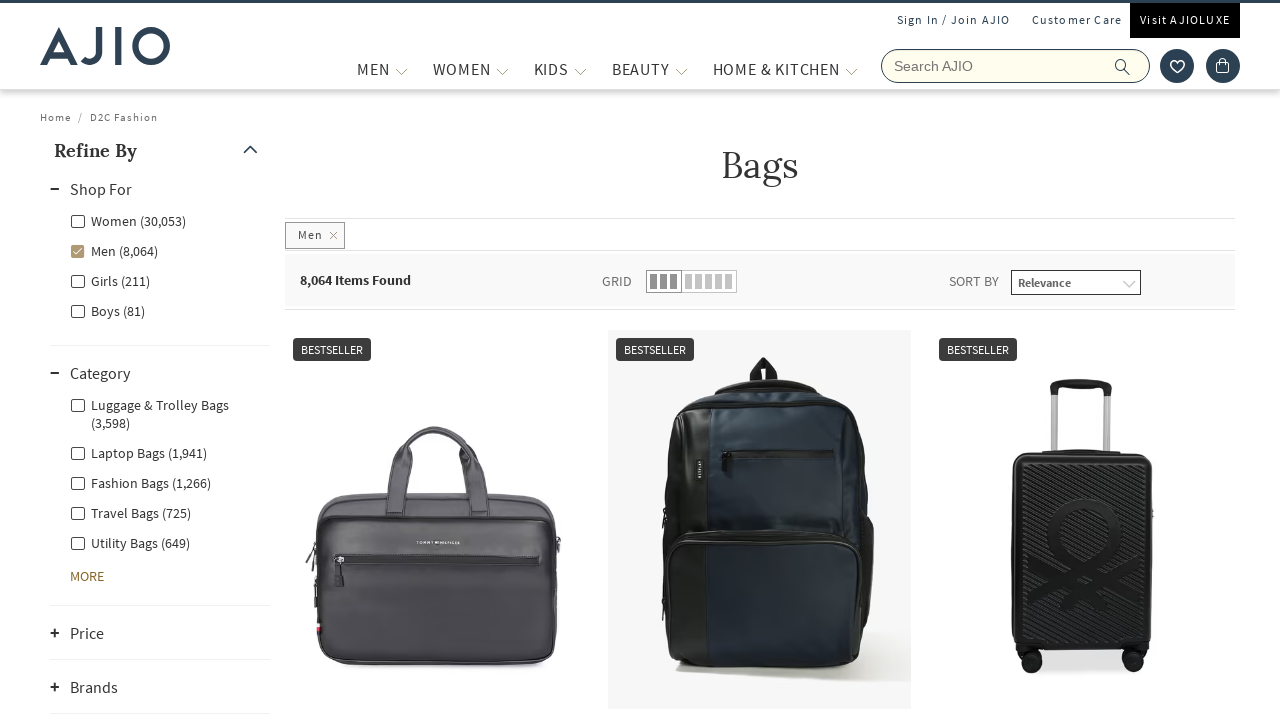

Waited for filter to apply
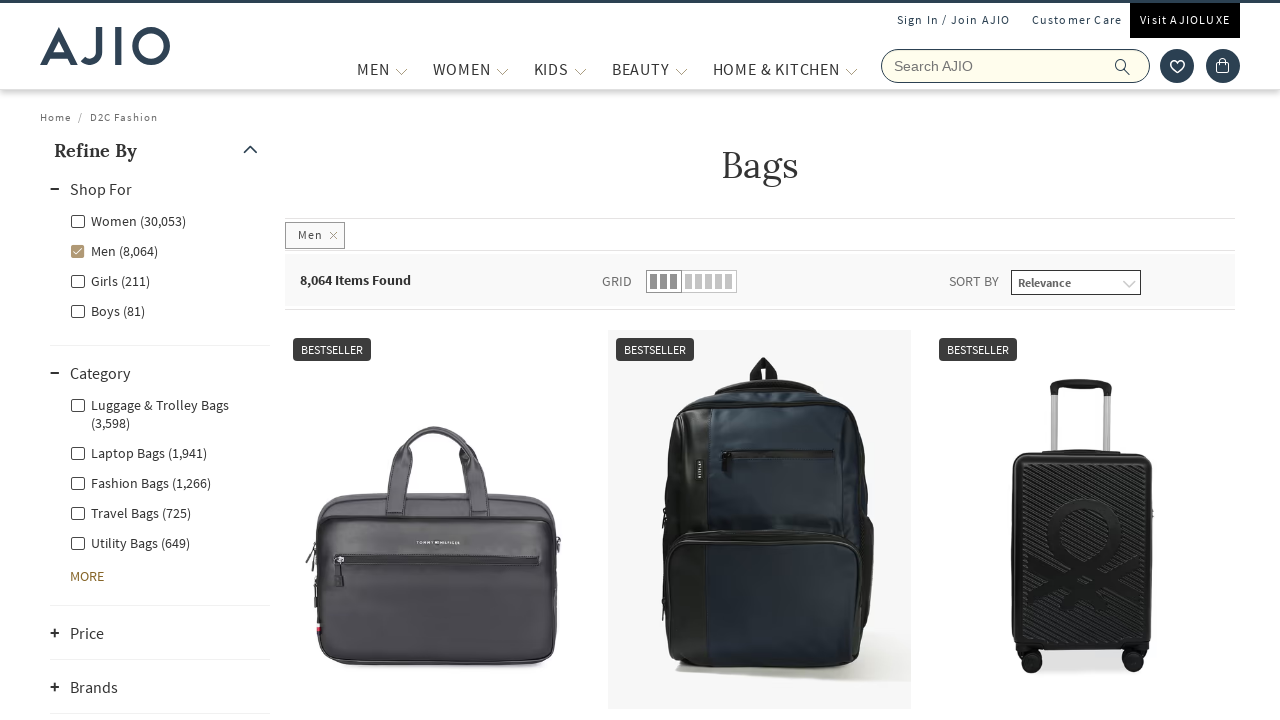

Clicked Men - Fashion Bags category filter at (140, 482) on xpath=//label[@for = 'Men - Fashion Bags']
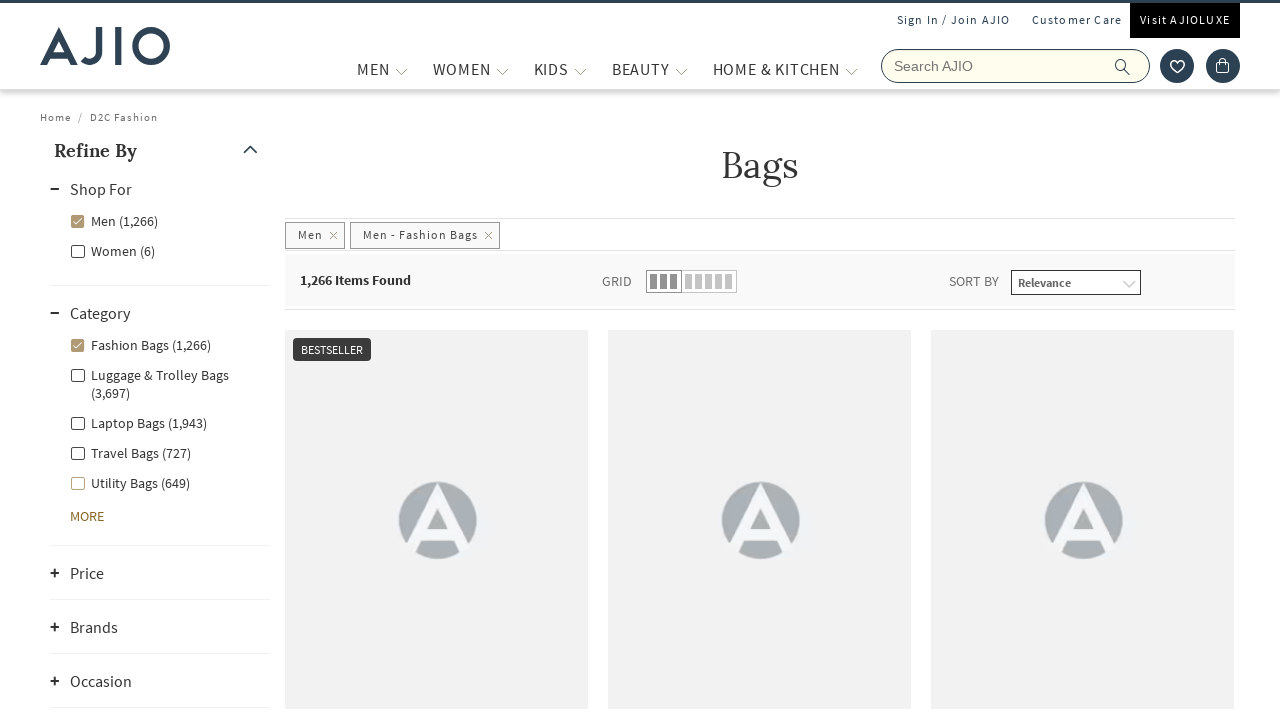

Waited for category filter to apply
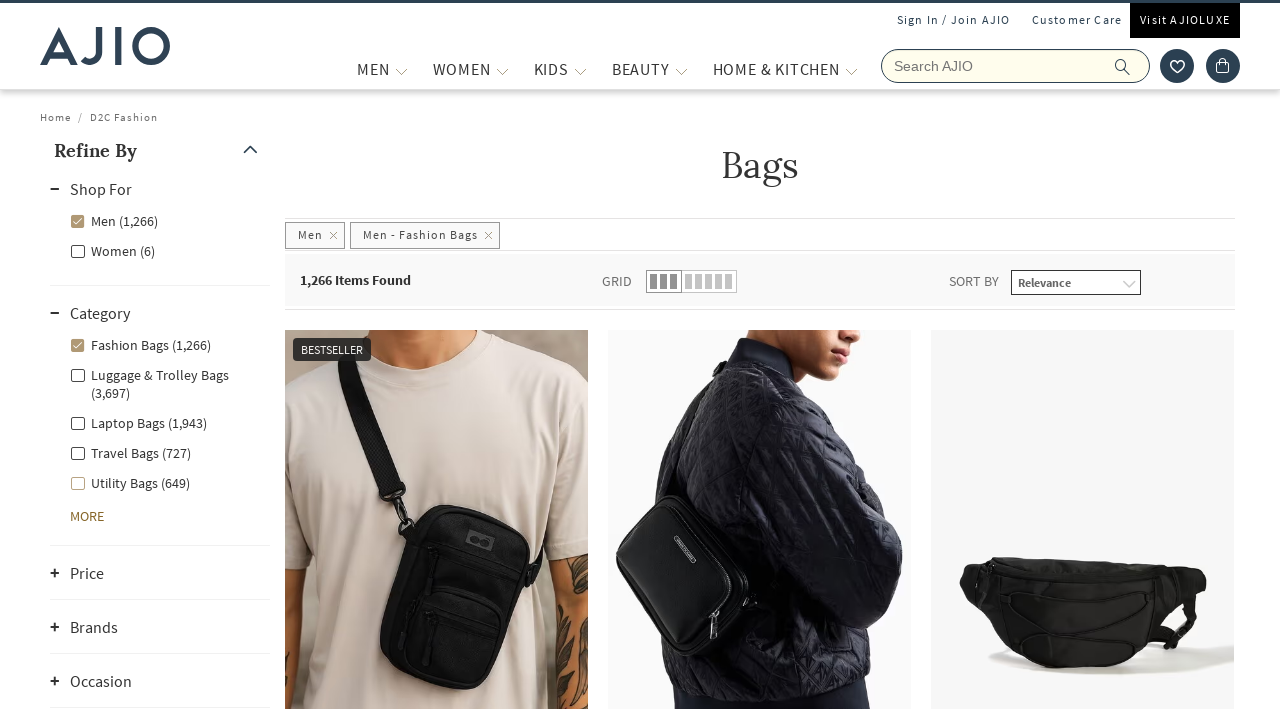

Verified items count is displayed
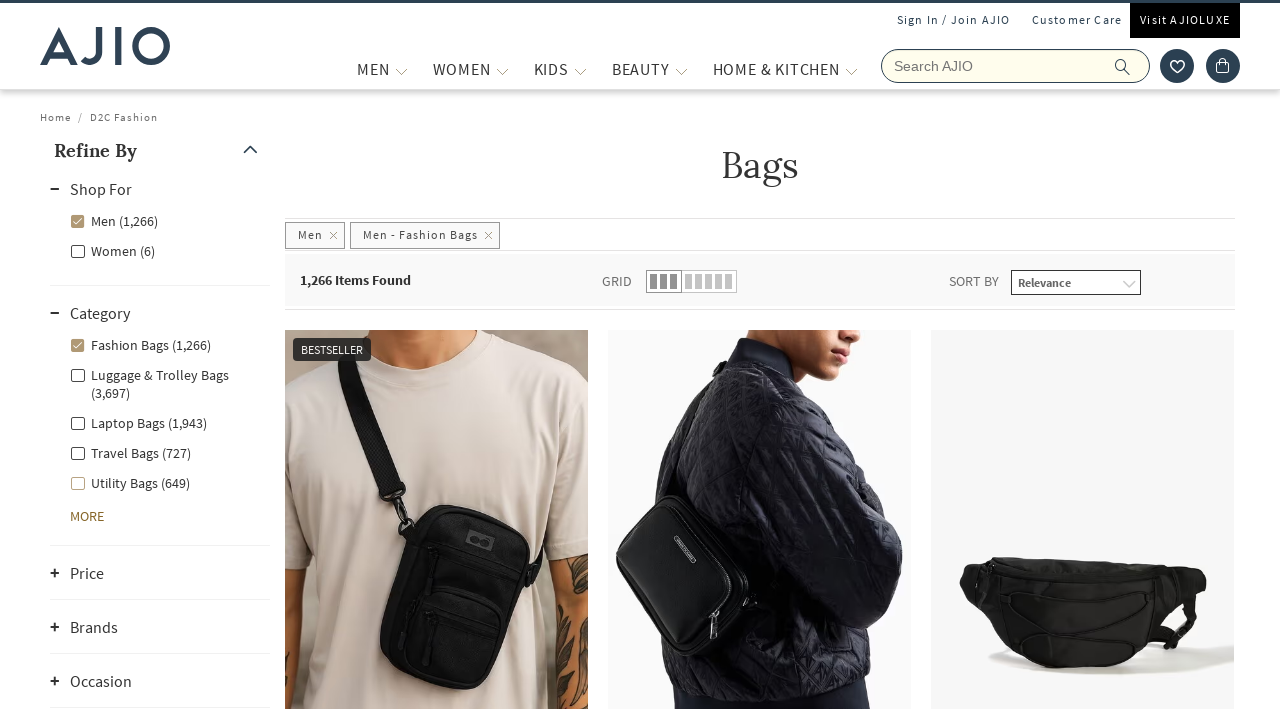

Verified brands are displayed
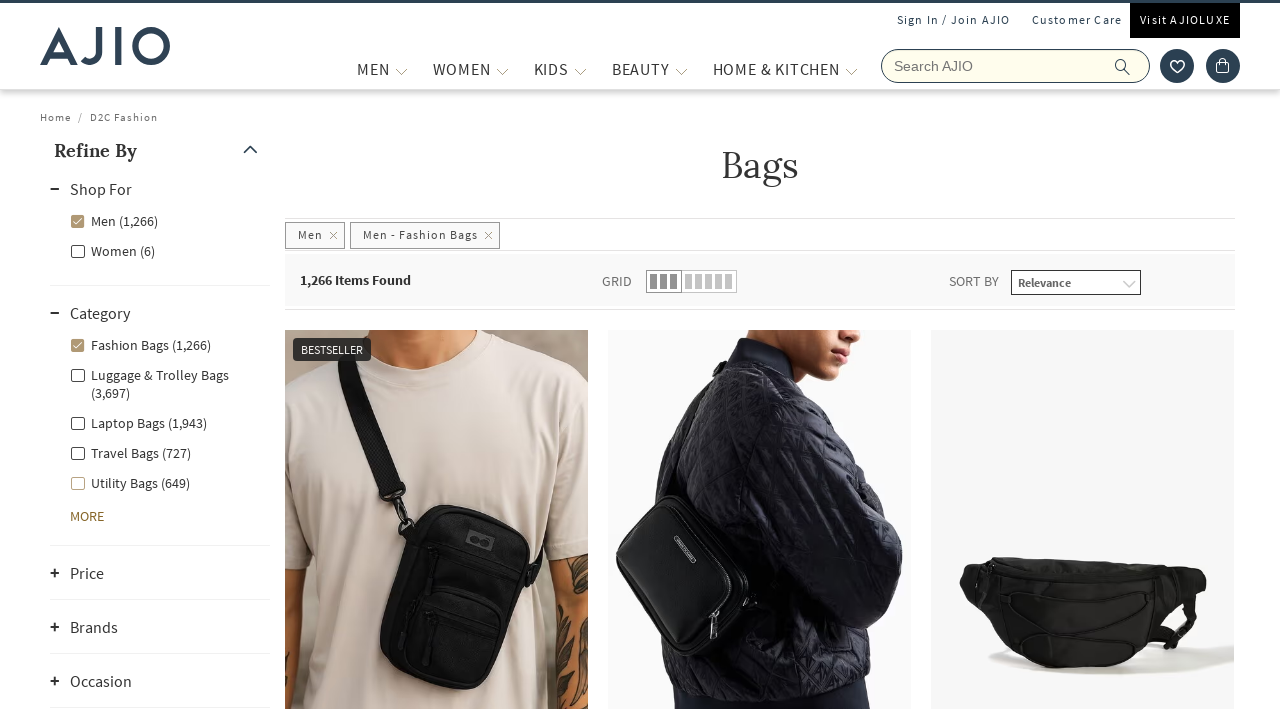

Verified bag names are displayed
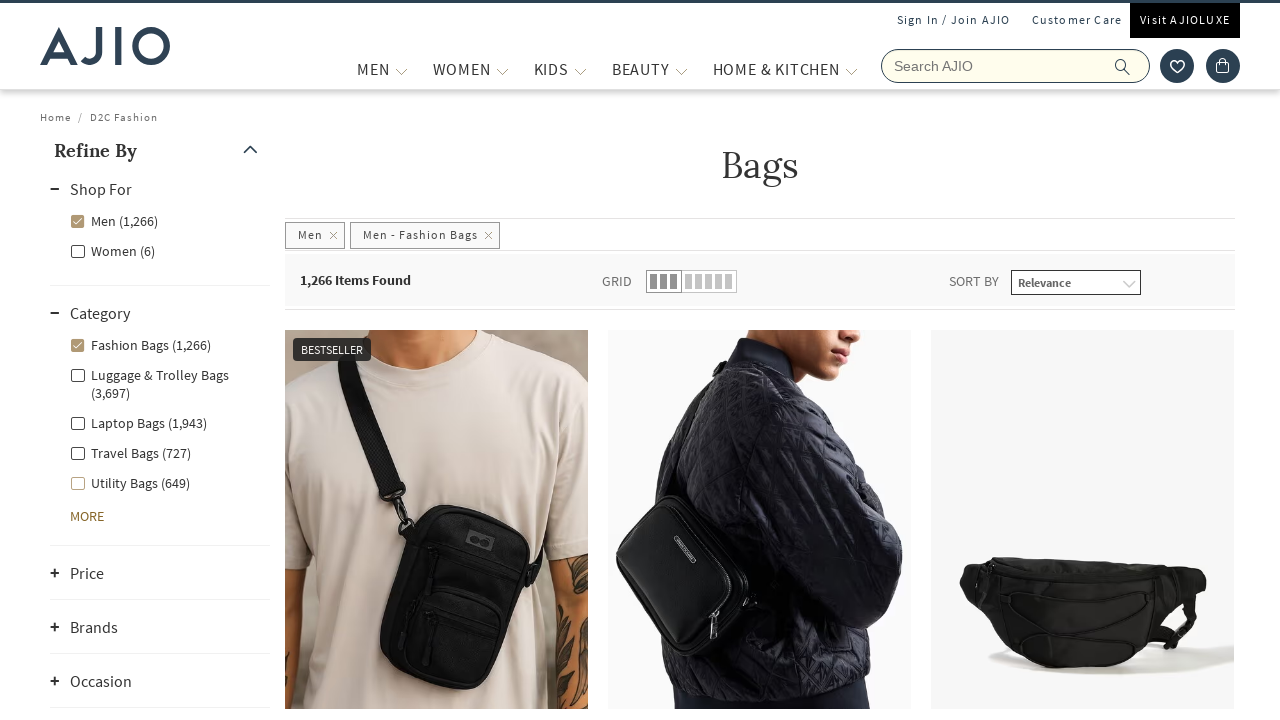

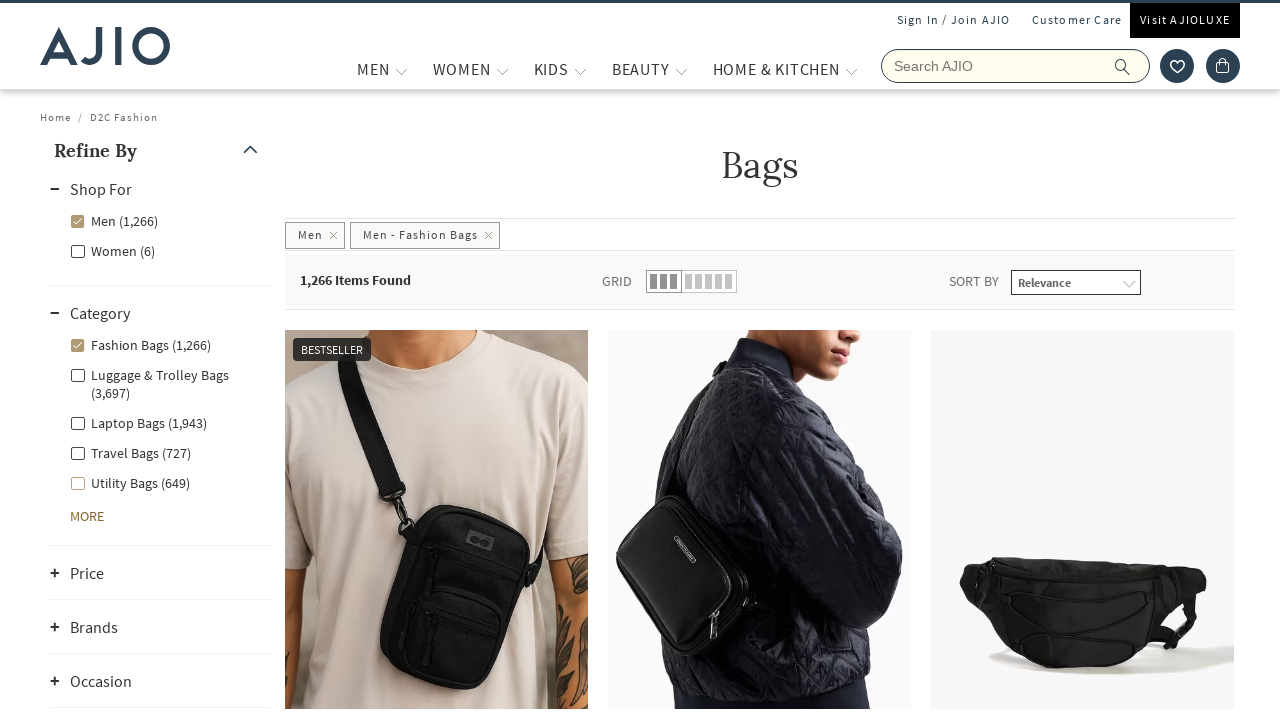